Tests the quote search functionality by selecting an author from a dropdown, then selecting a tag, and submitting to view quotes. Demonstrates interaction with dynamic dropdowns and form submission.

Starting URL: https://quotes.toscrape.com/search.aspx

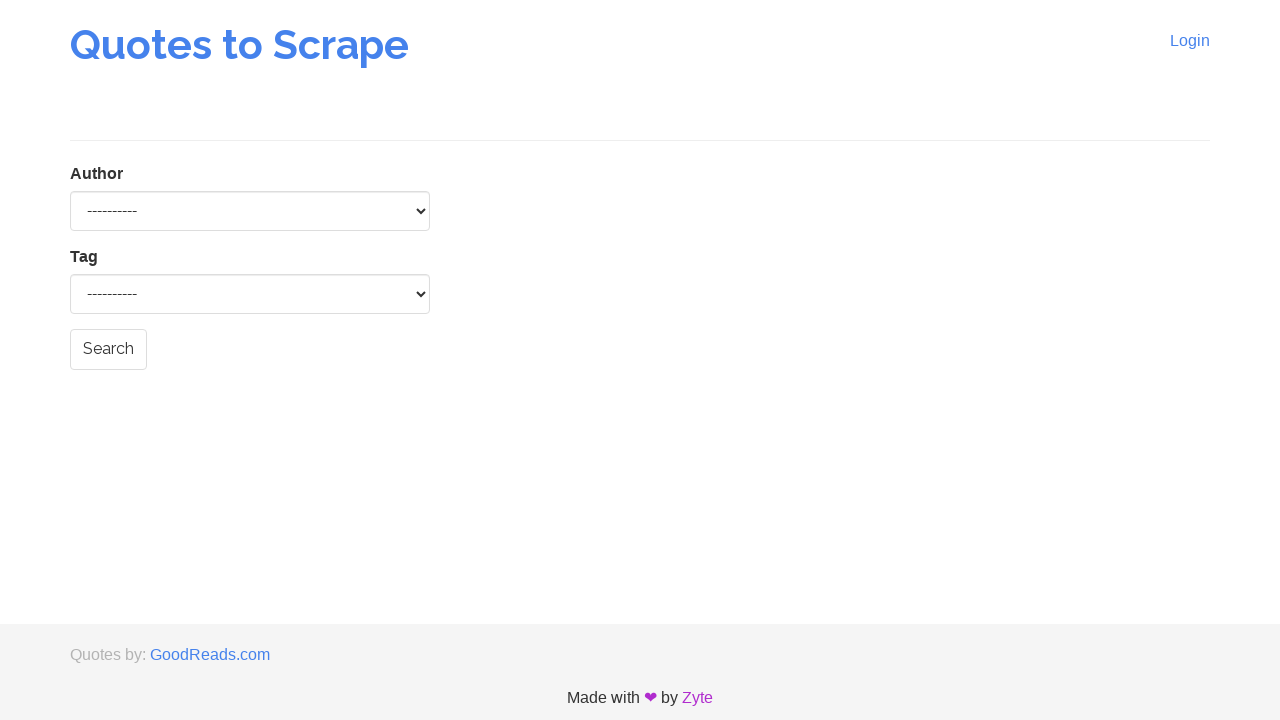

Waited for author dropdown to be available
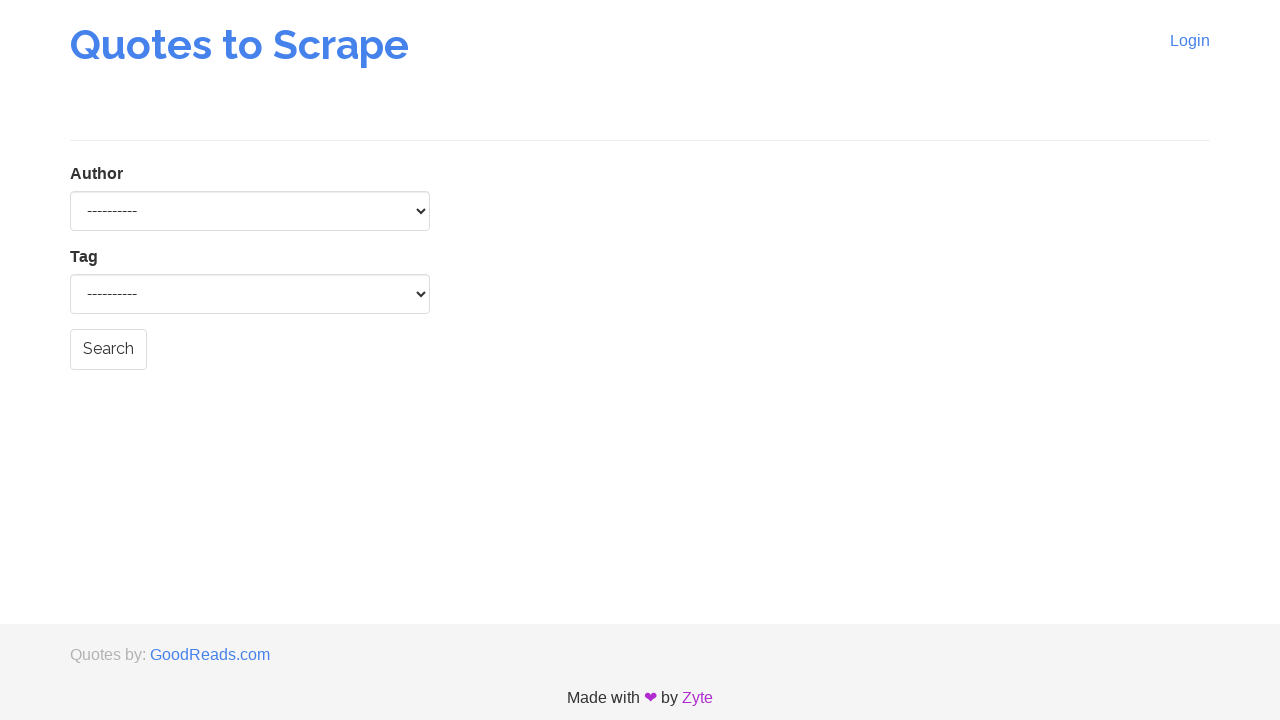

Selected 'Jane Austen' from author dropdown on #author
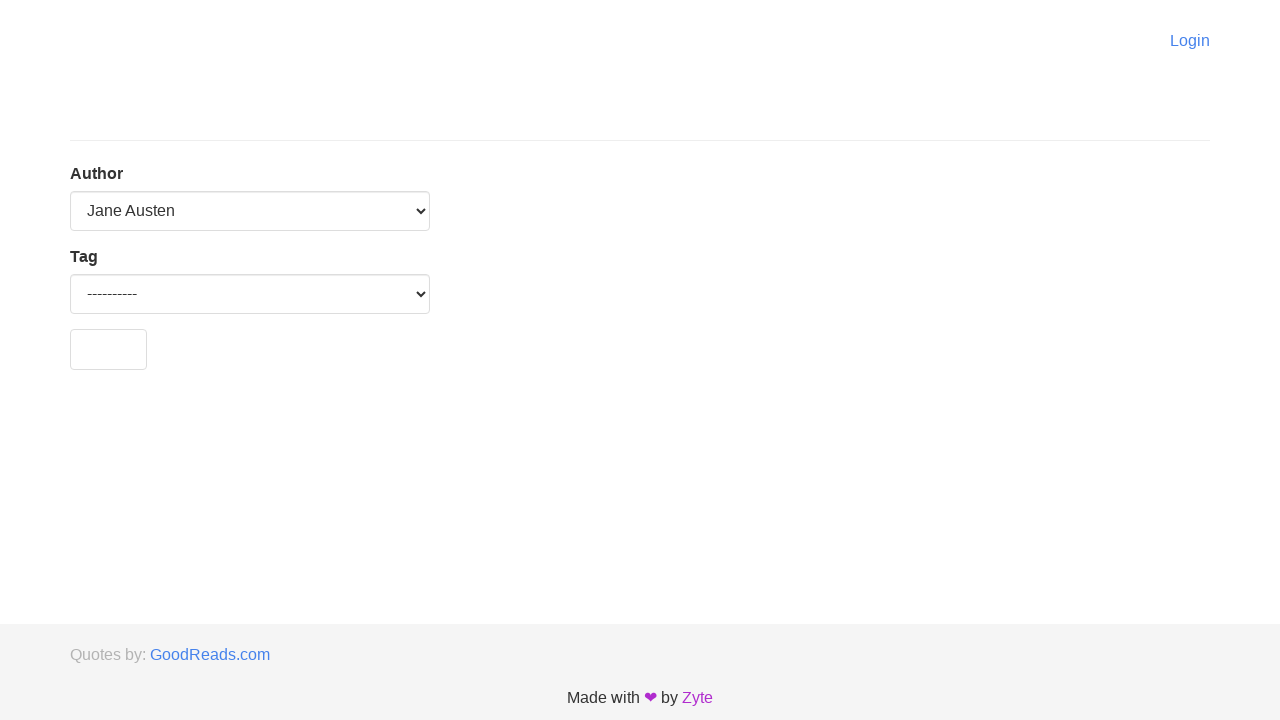

Waited for tag dropdown to populate after author selection
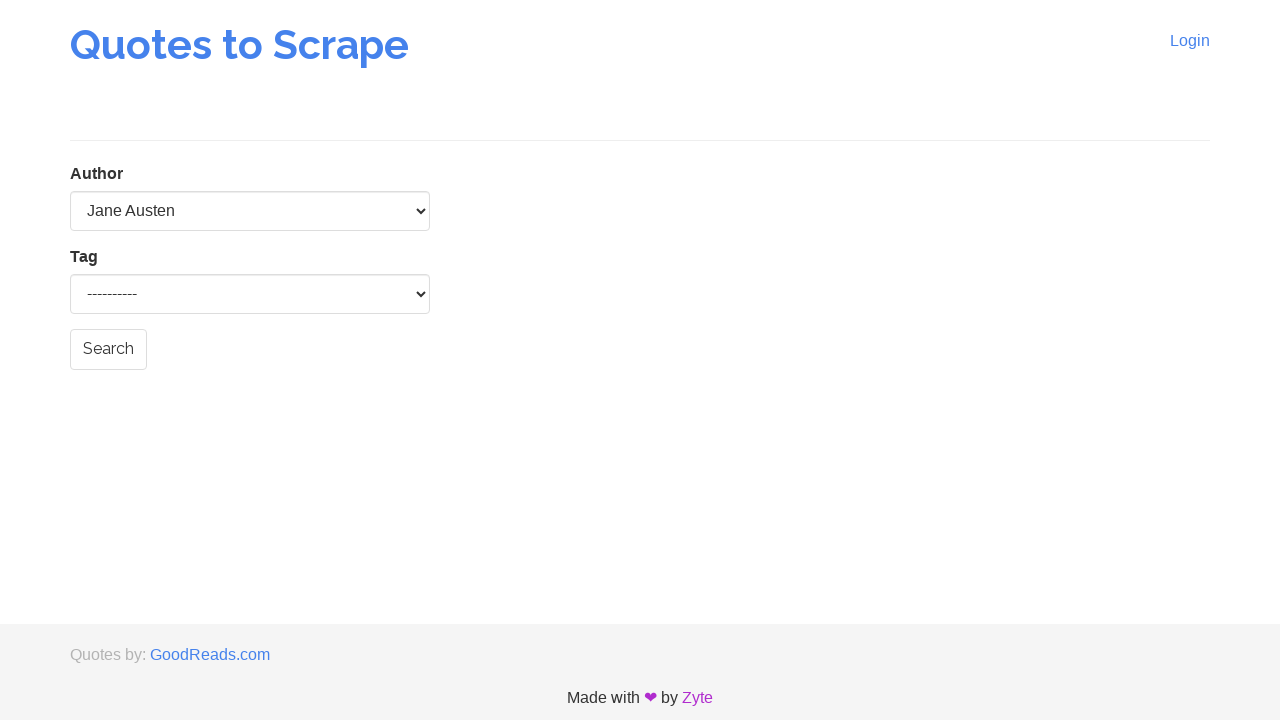

Allowed dynamic content to load with 1000ms timeout
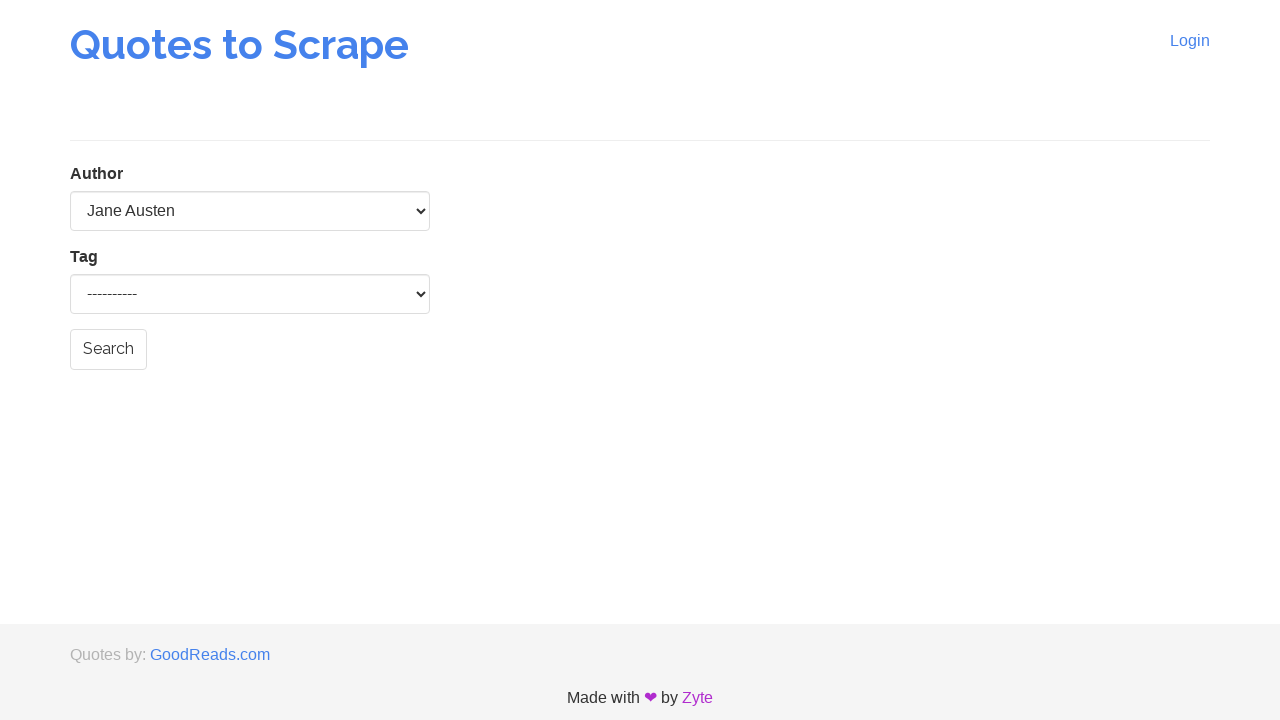

Selected tag at index 1 from tag dropdown on #tag
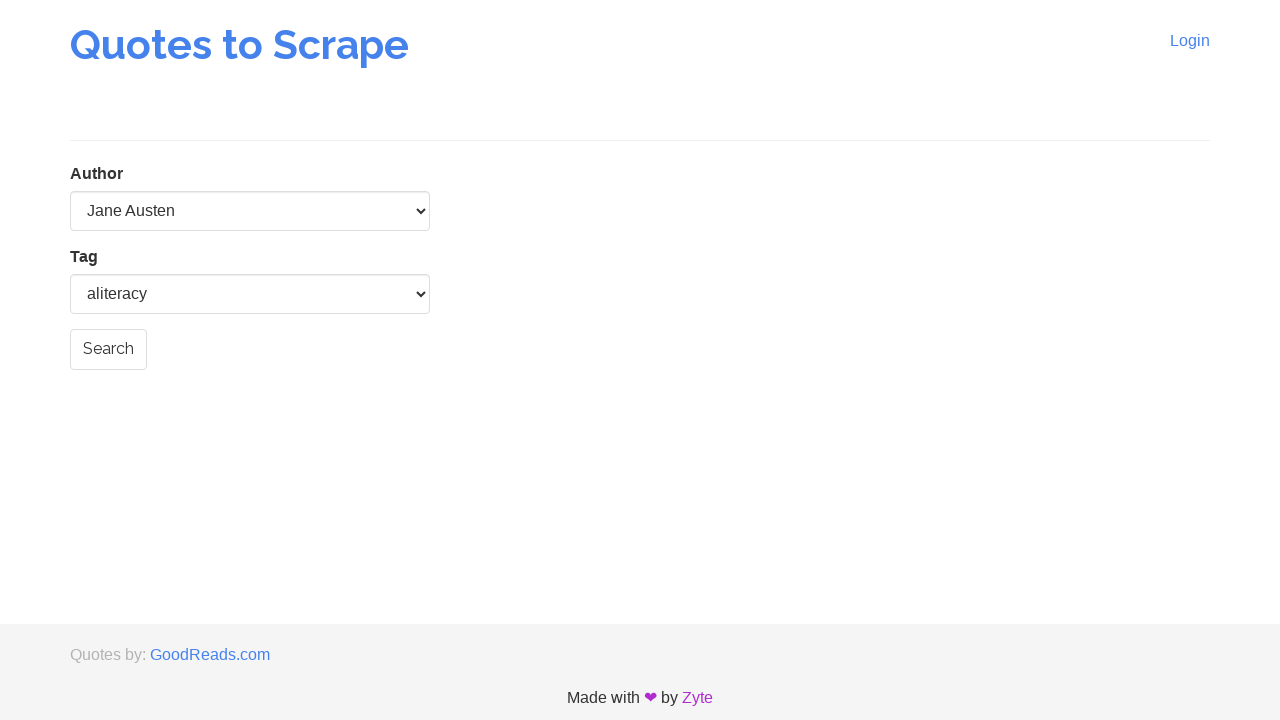

Clicked submit button to search for quotes at (108, 349) on input[name='submit_button']
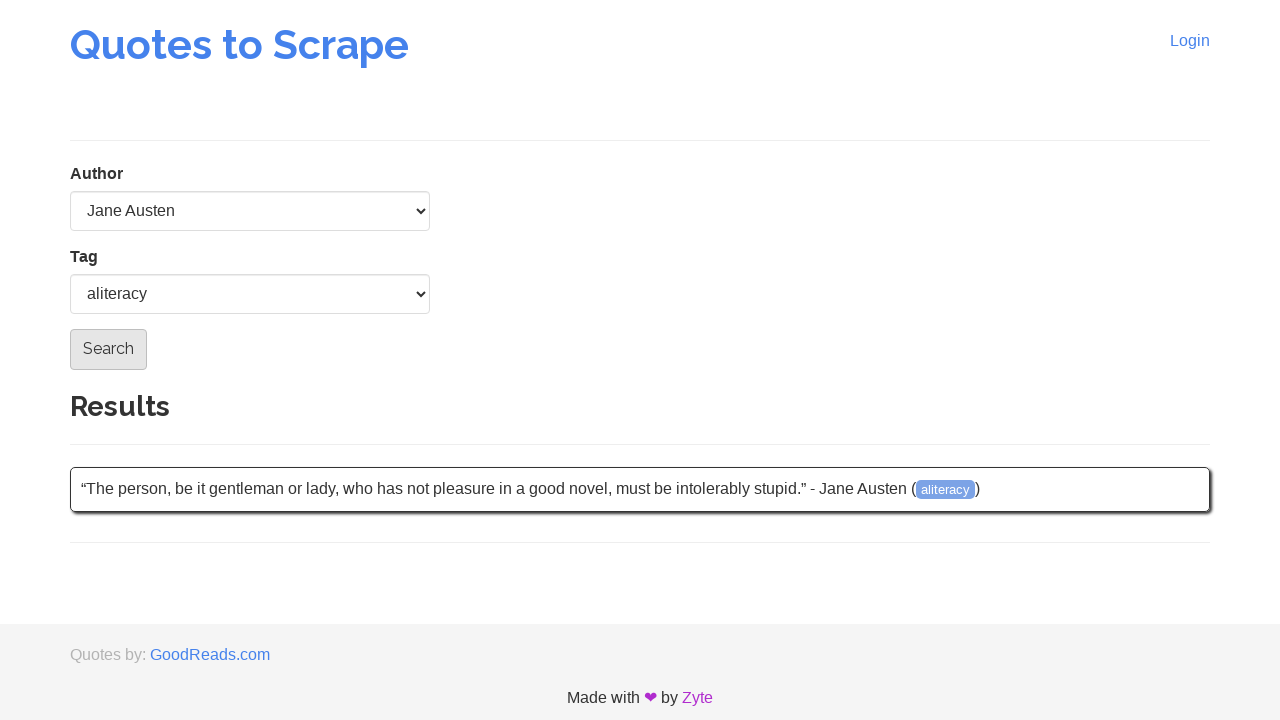

Waited for quote results to appear
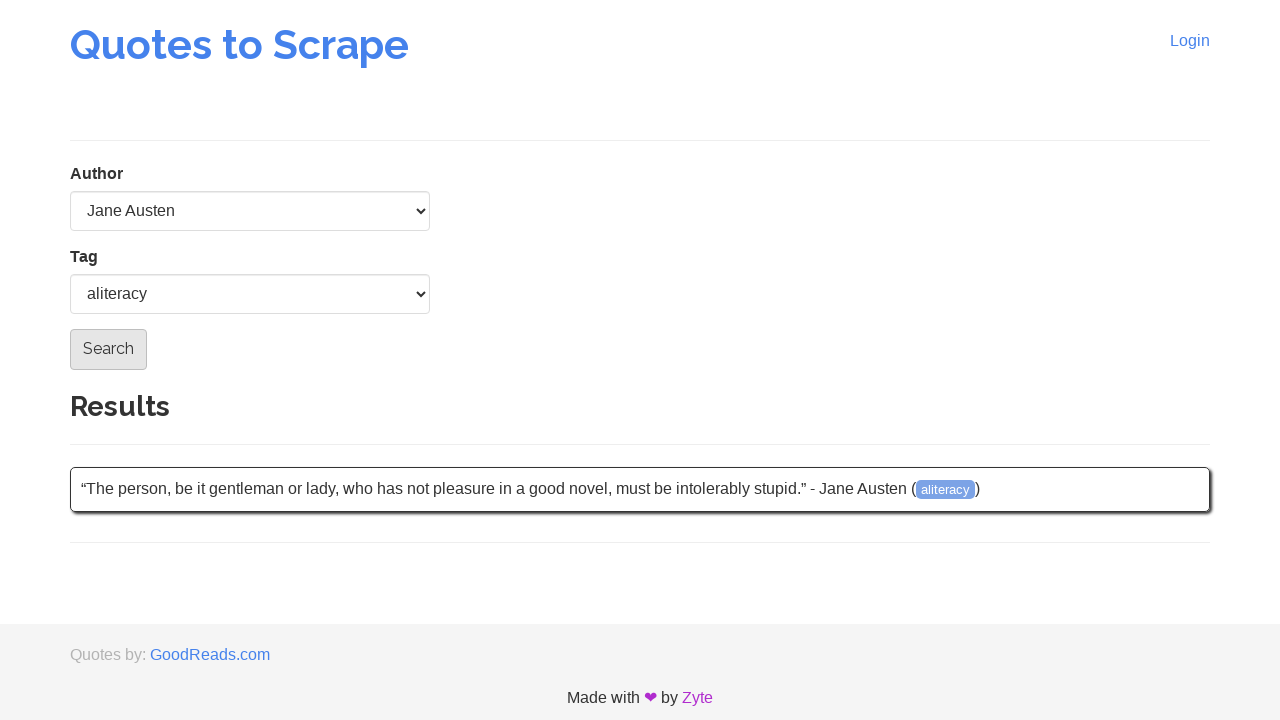

Waited for quote content to load
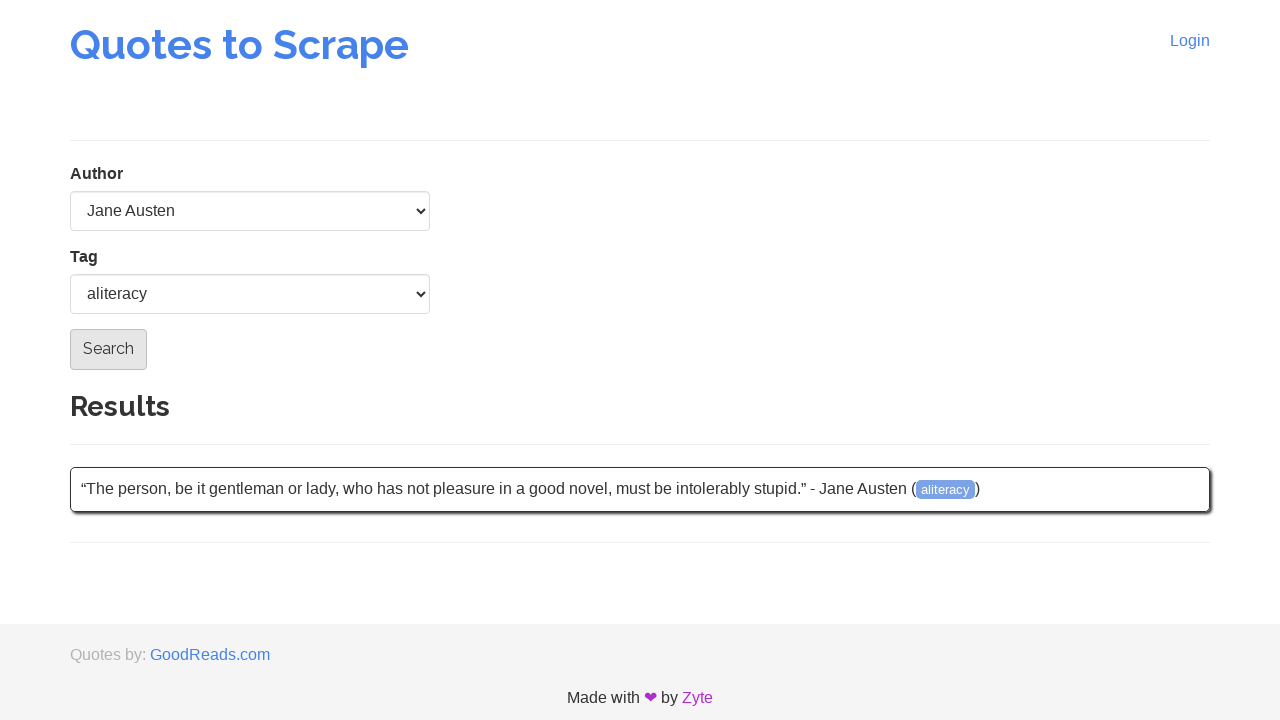

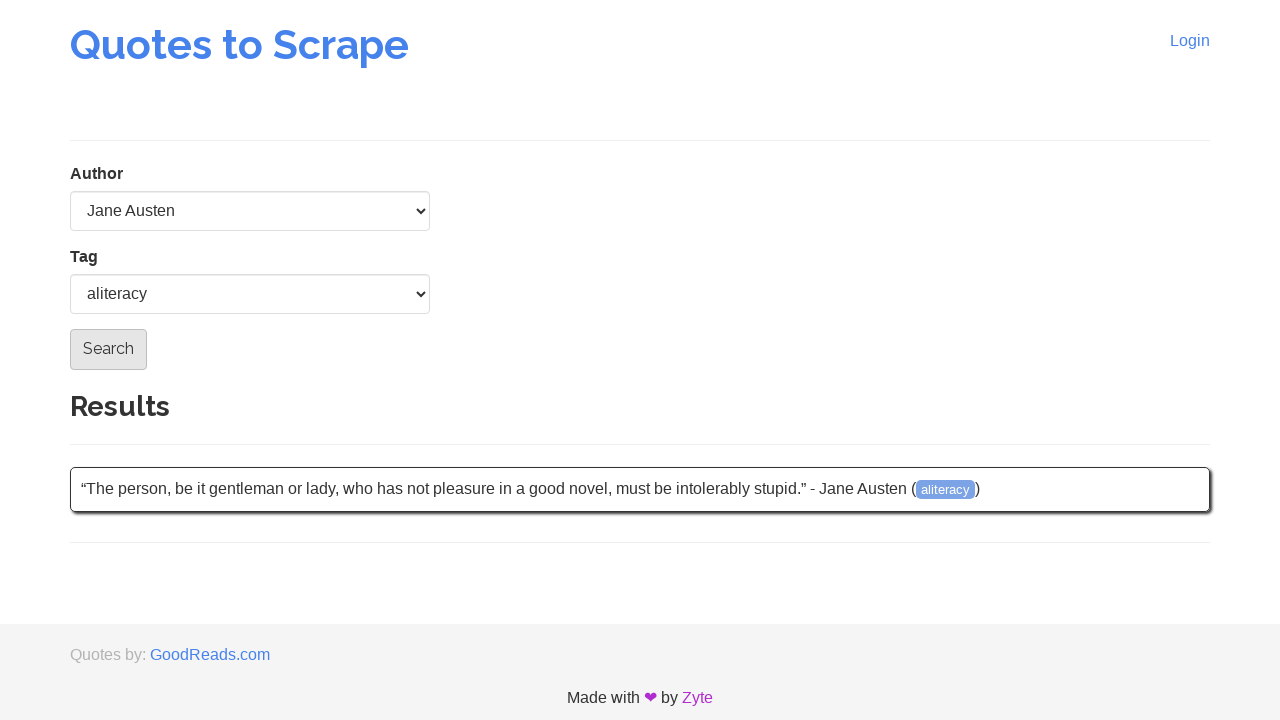